Navigates to the world clock page and iterates through all cells of the time zone table to verify the data is displayed correctly

Starting URL: https://www.timeanddate.com/worldclock/

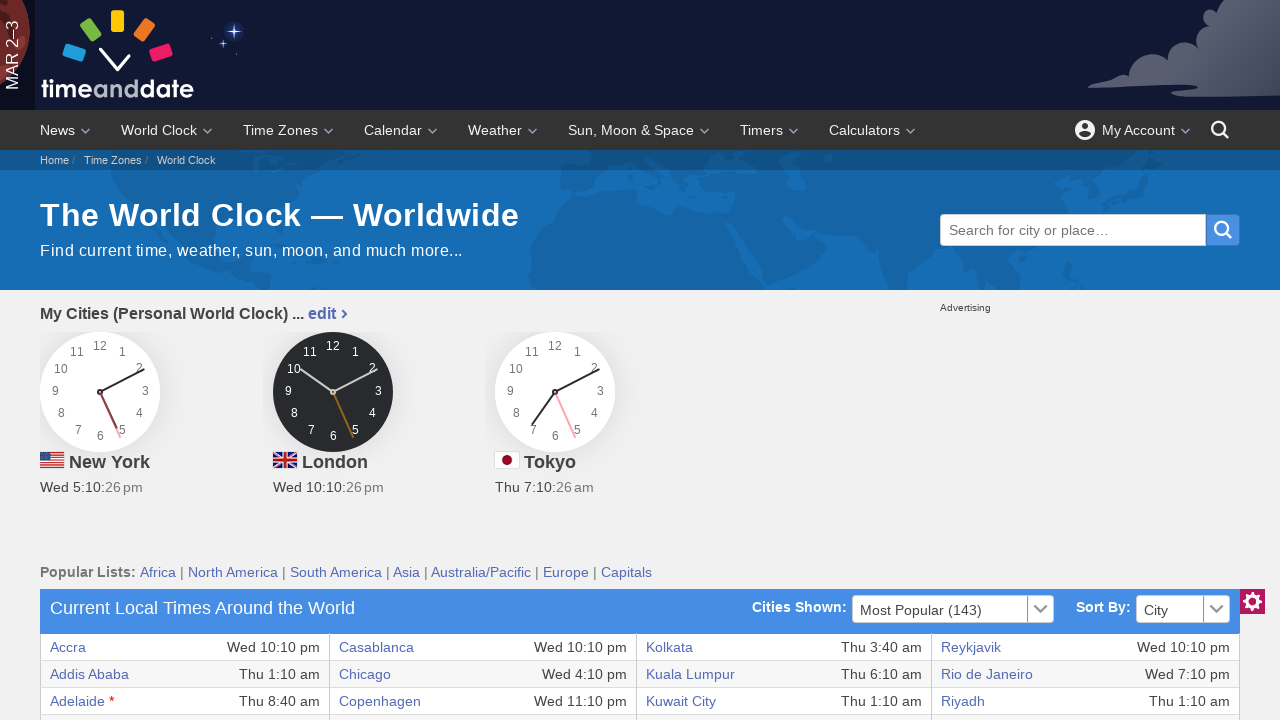

Navigated to world clock page
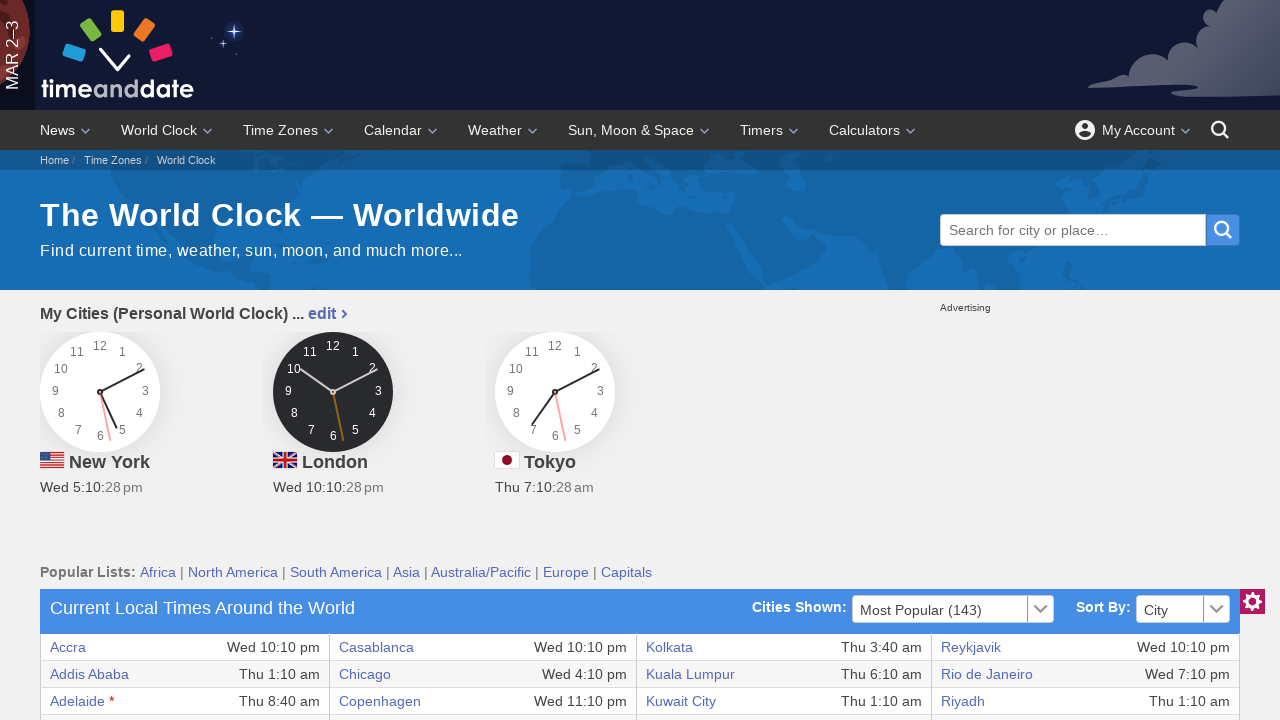

Time zone table loaded successfully
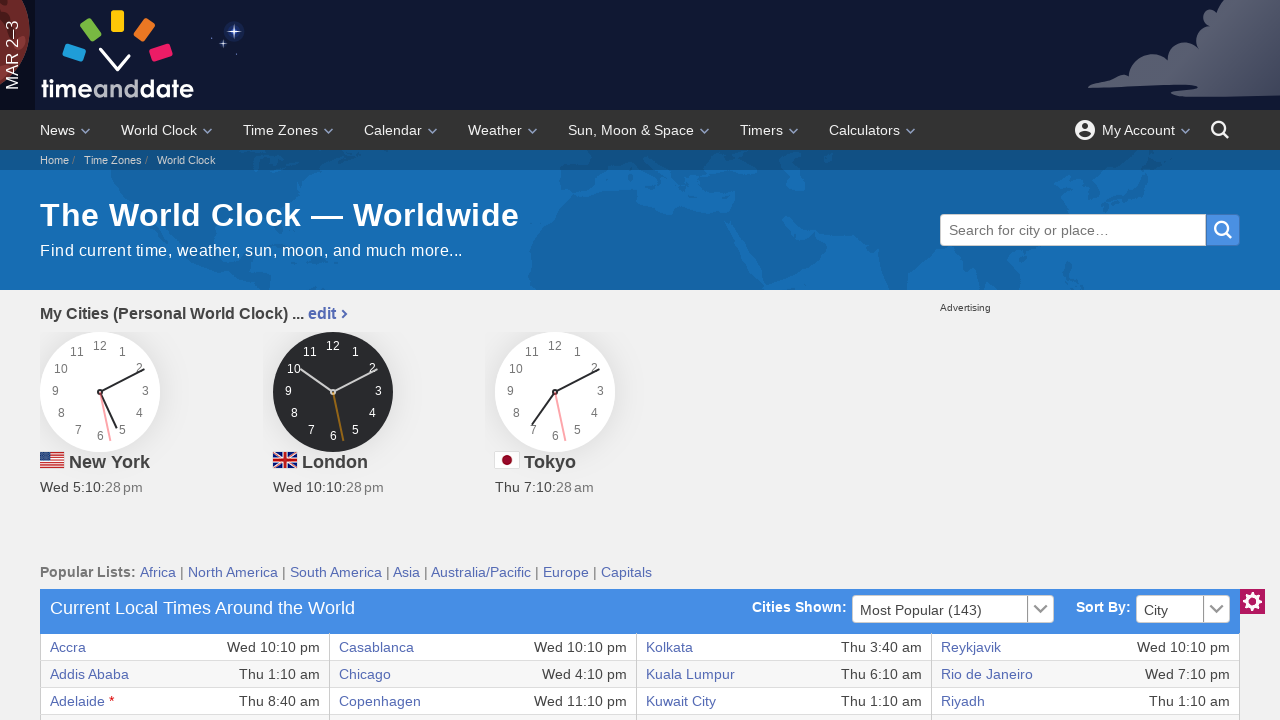

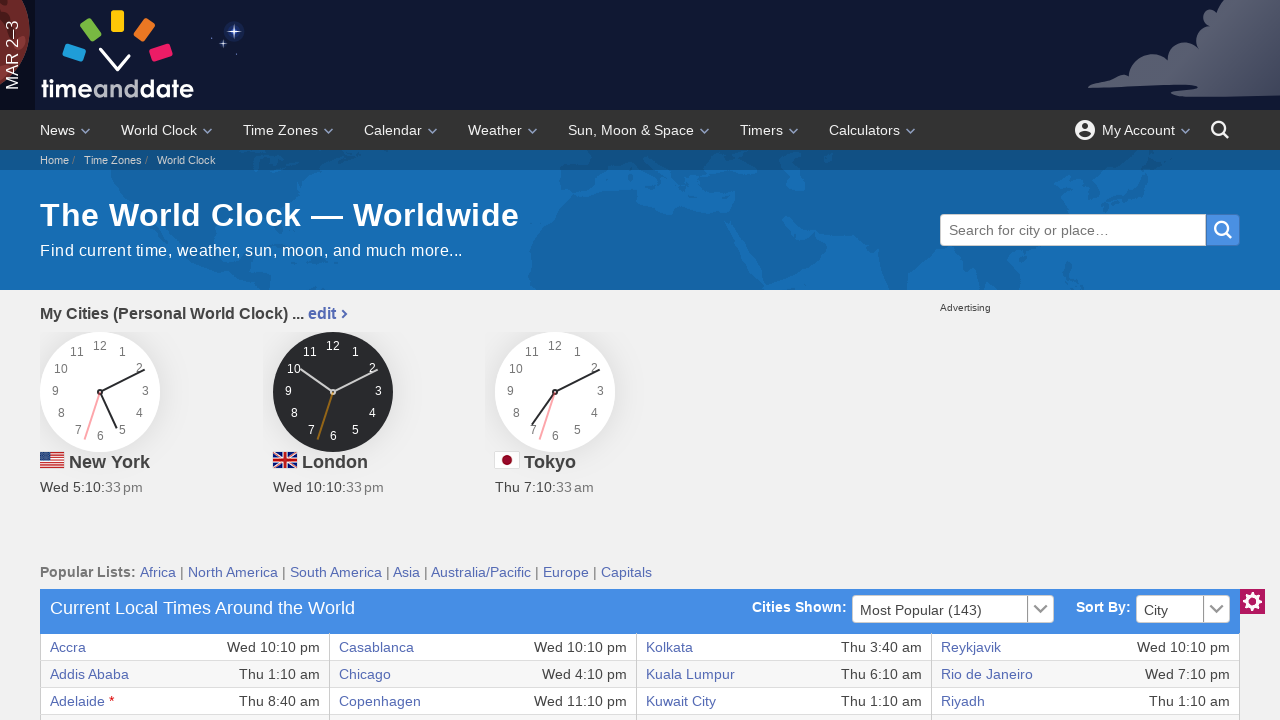